Tests dropdown select by selecting an option and verifying the selection

Starting URL: https://bonigarcia.dev/selenium-webdriver-java/web-form.html

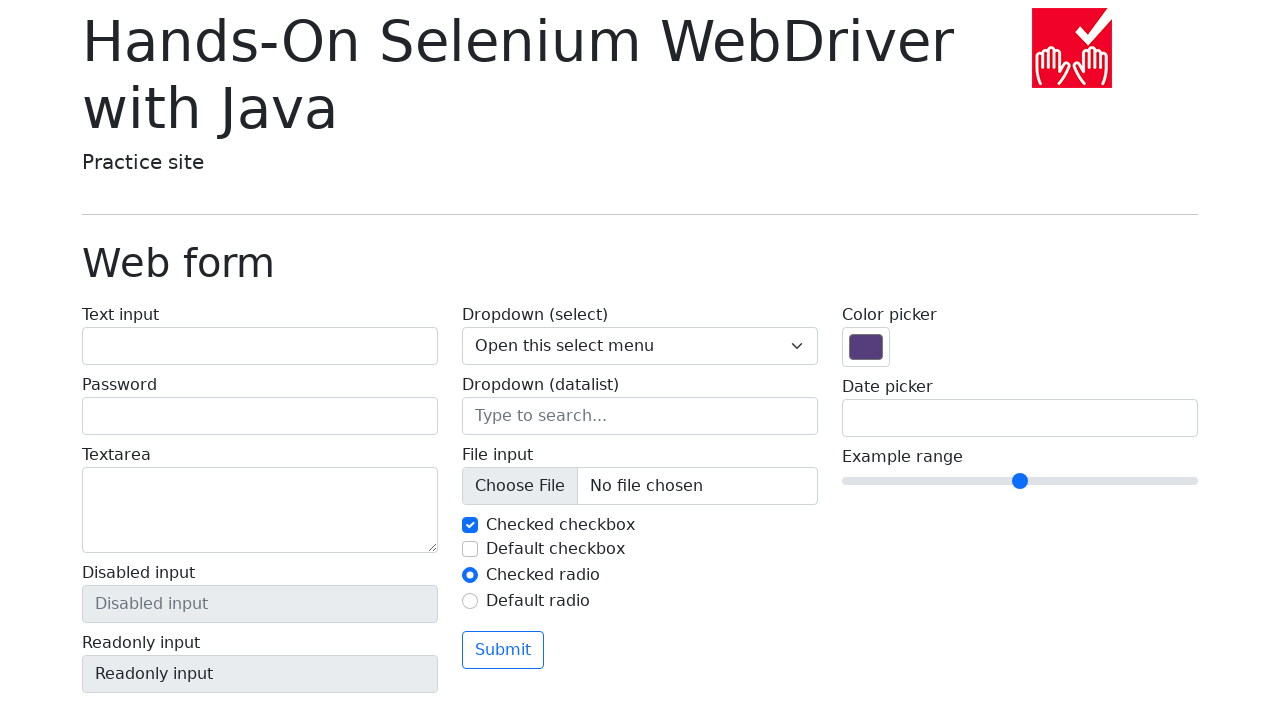

Selected 'Two' from dropdown menu on select[name='my-select']
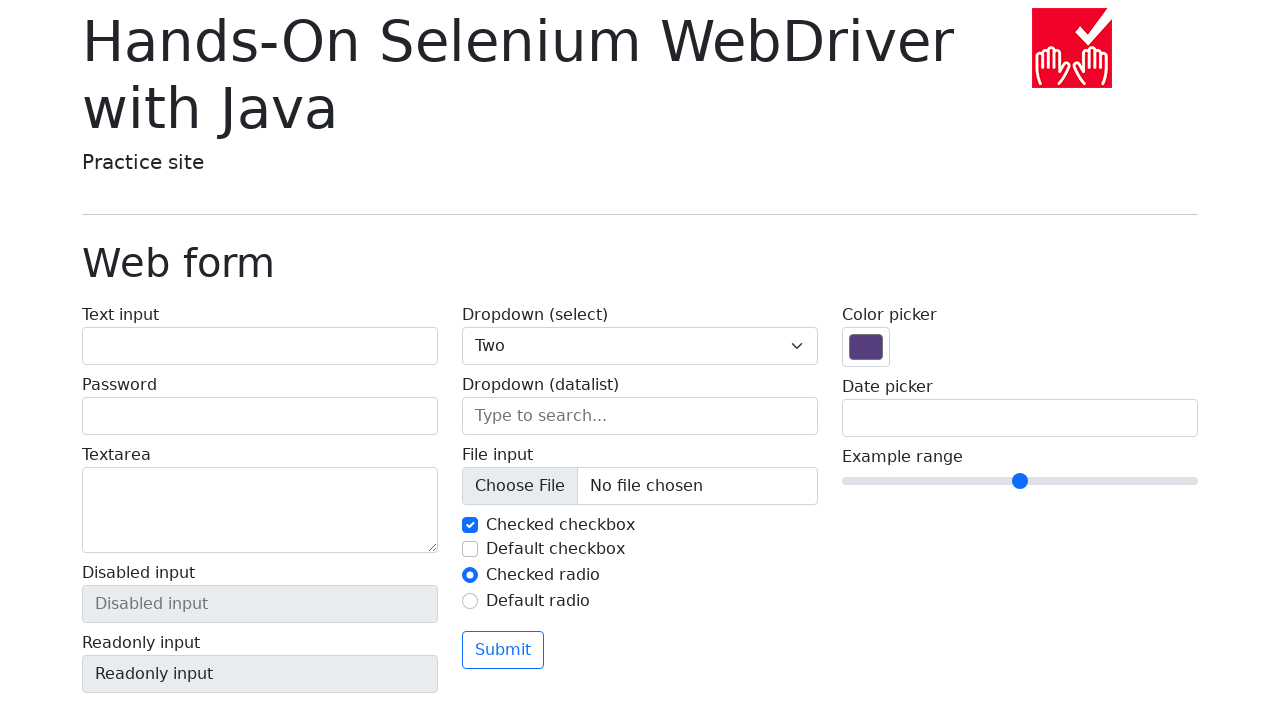

Retrieved selected dropdown value
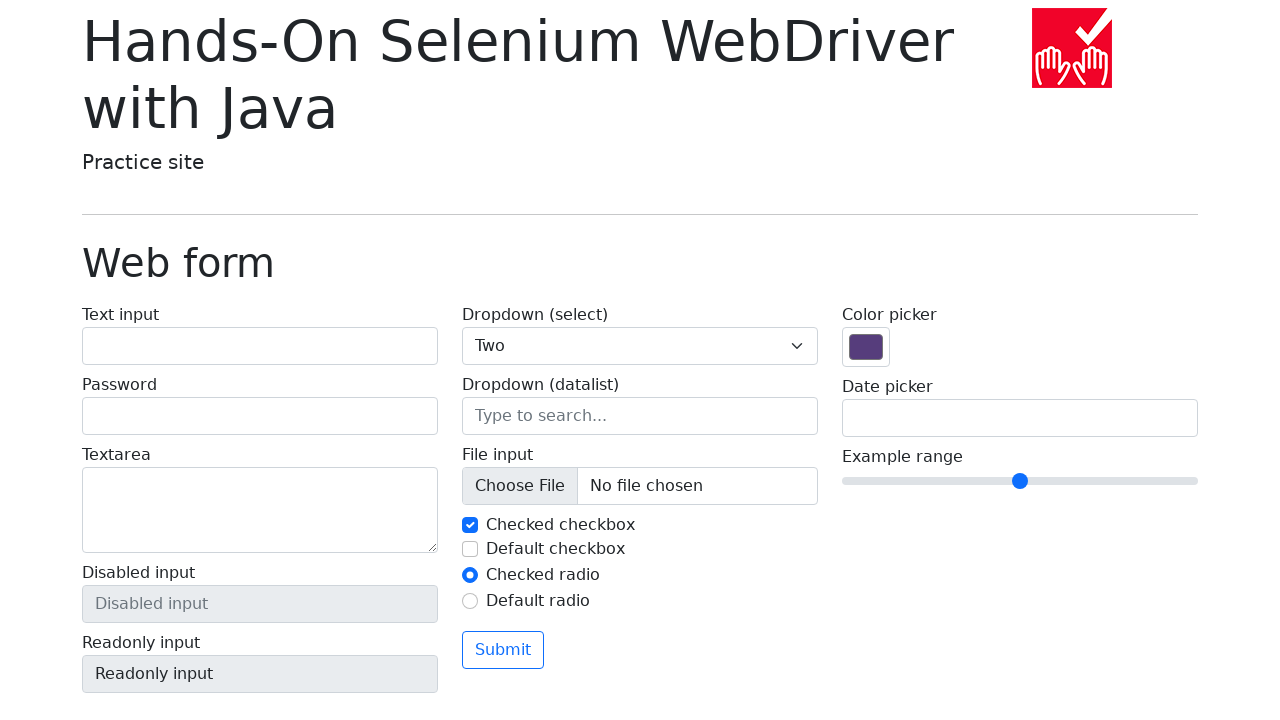

Verified dropdown selection value equals '2'
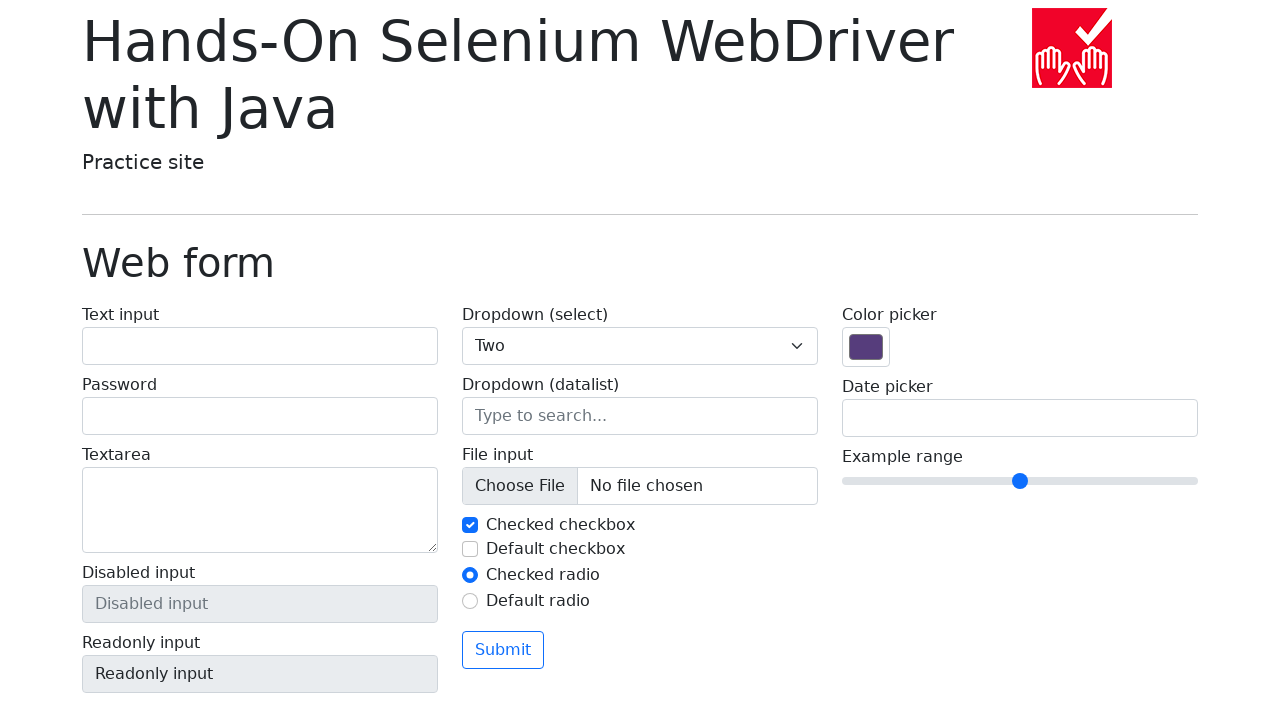

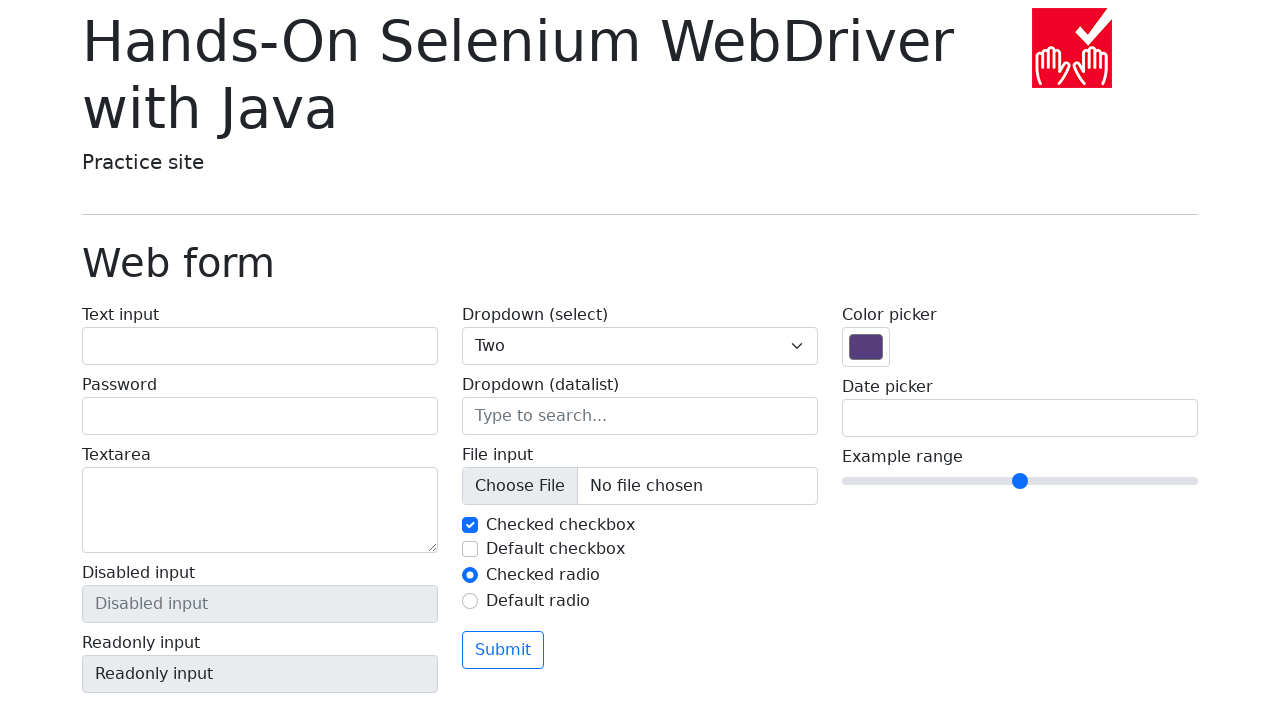